Tests registration form validation by leaving email empty and verifying the required field error message

Starting URL: https://dashboard.melaka.app/register

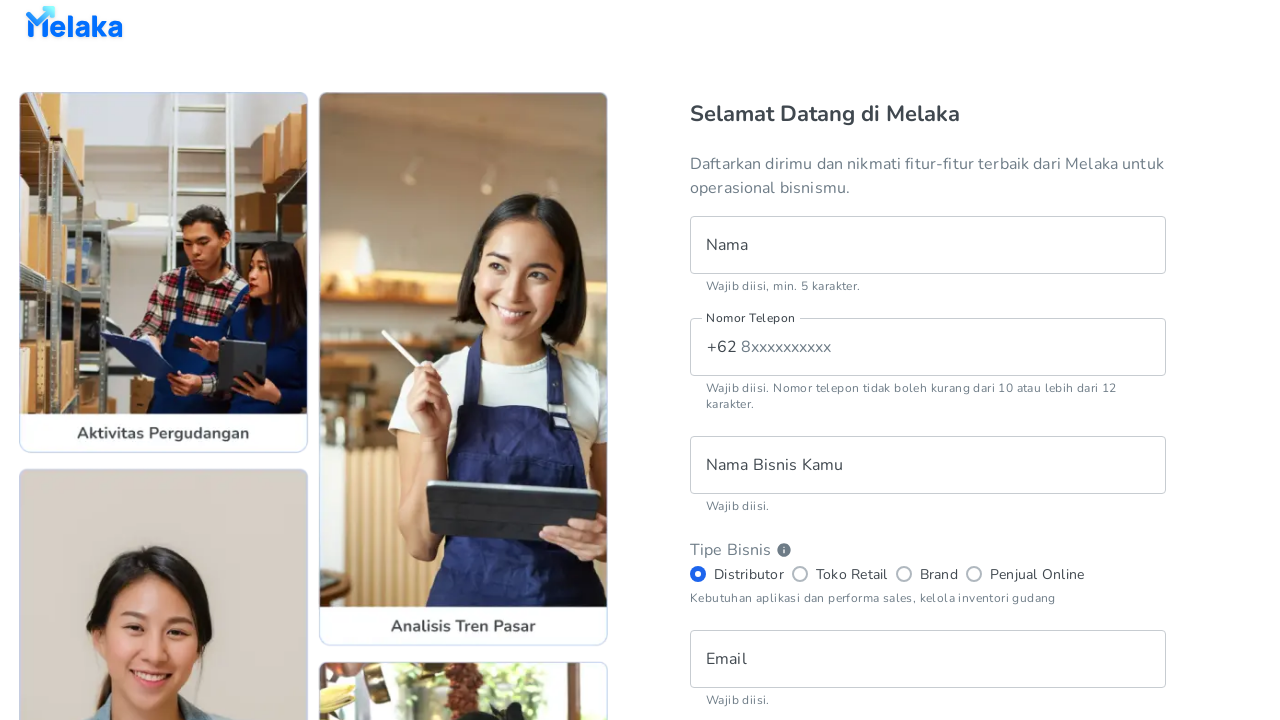

Filled name field with 'Hans Yosaputra' on internal:testid=[data-testid="register__text-field__name"s]
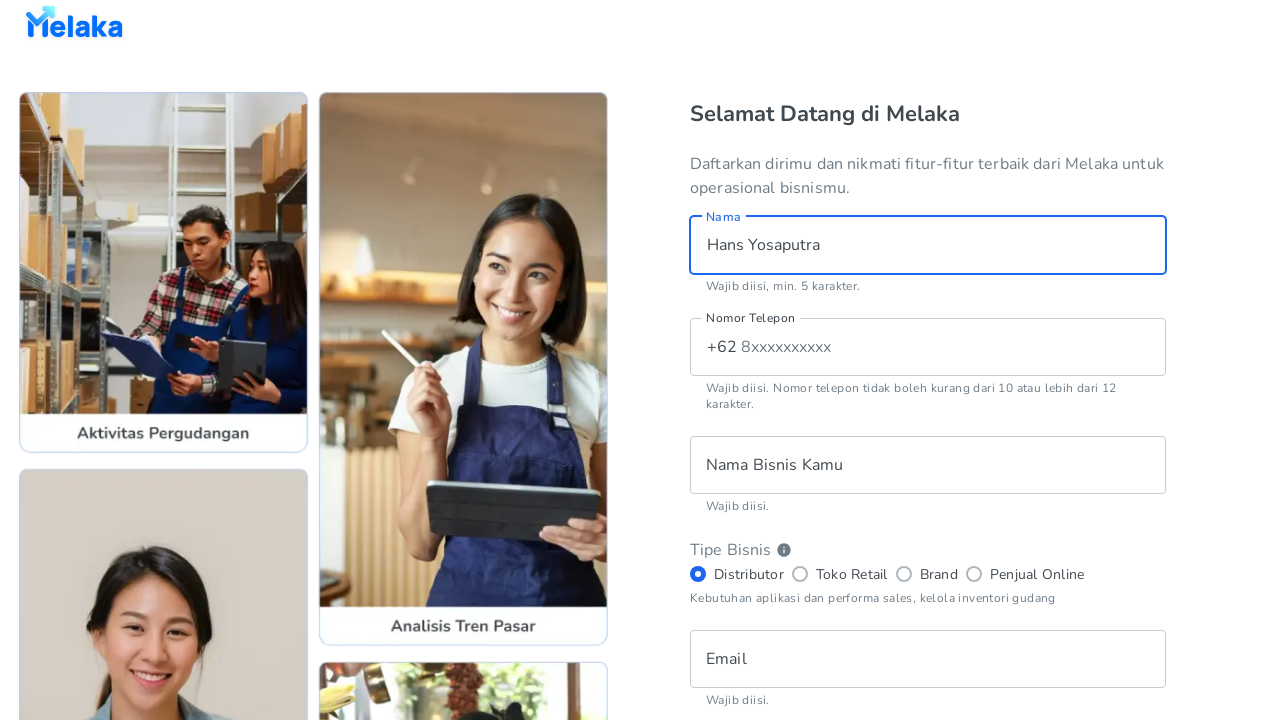

Filled phone number field with '8123456789' on internal:testid=[data-testid="register__text-field__phone-number"s]
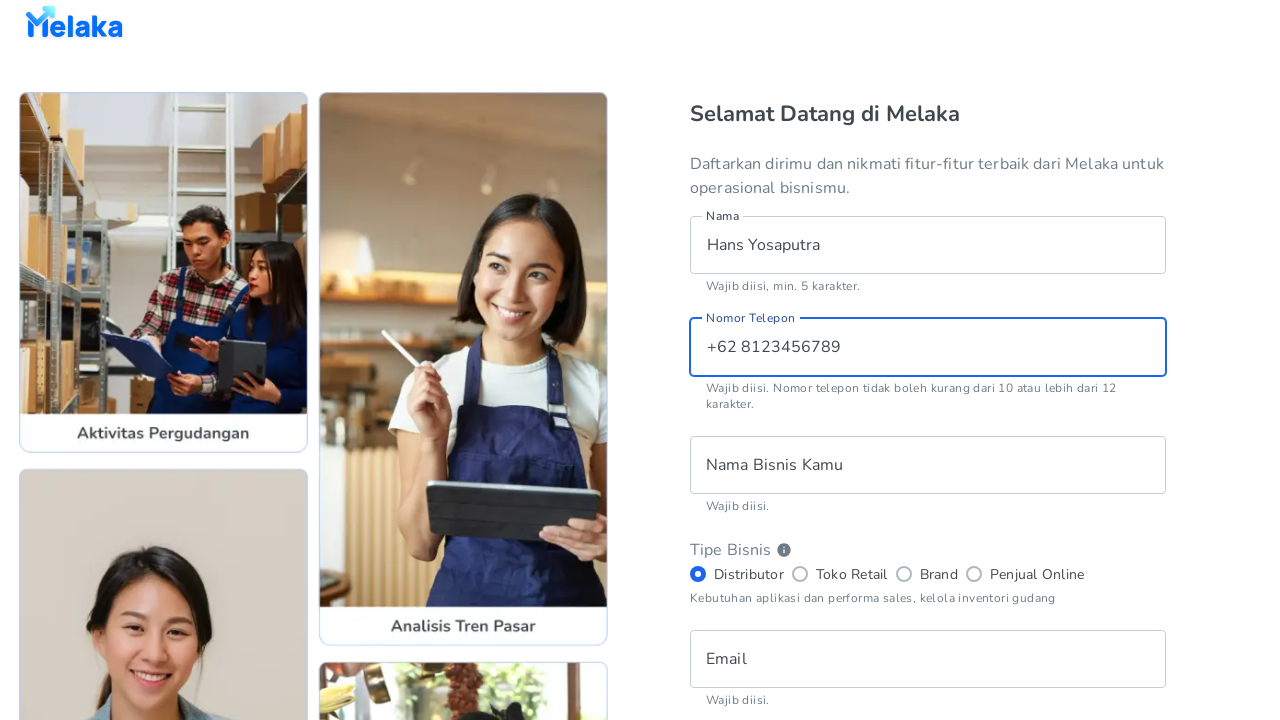

Filled business name field with 'MELAKA' on internal:testid=[data-testid="register__text-field__business-name"s]
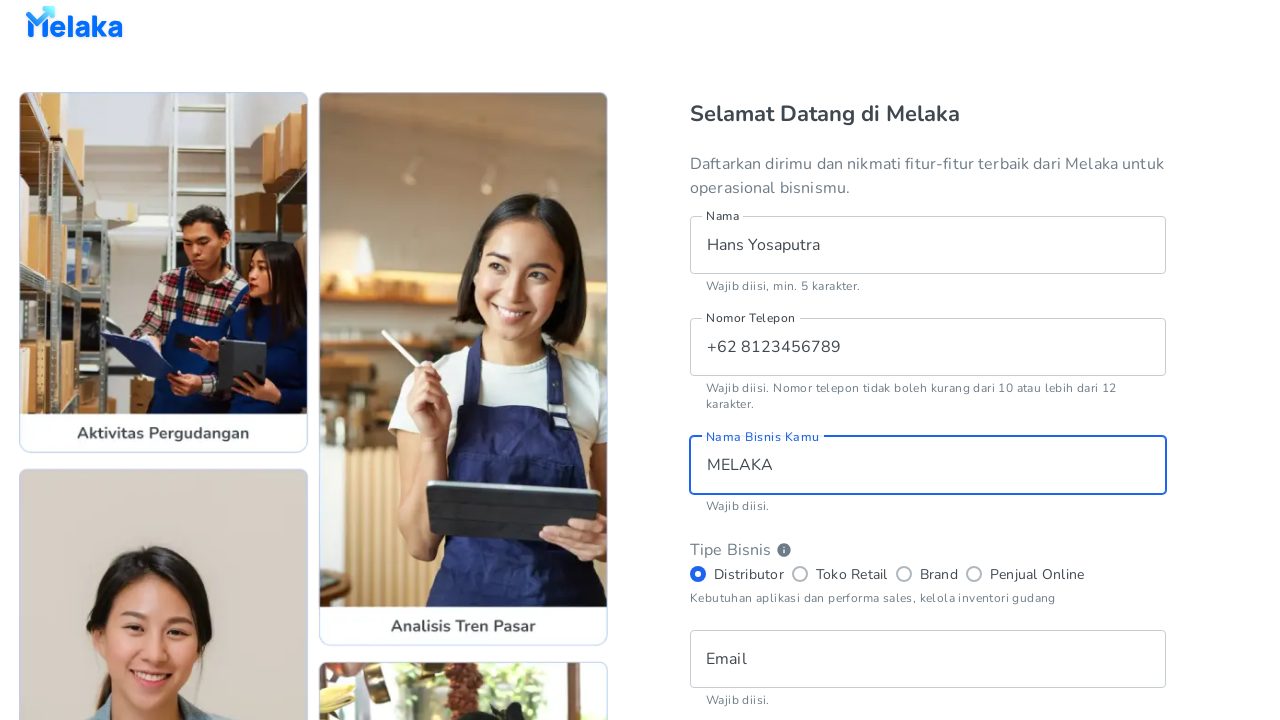

Left email field empty to test validation on internal:testid=[data-testid="register__text-field__email"s]
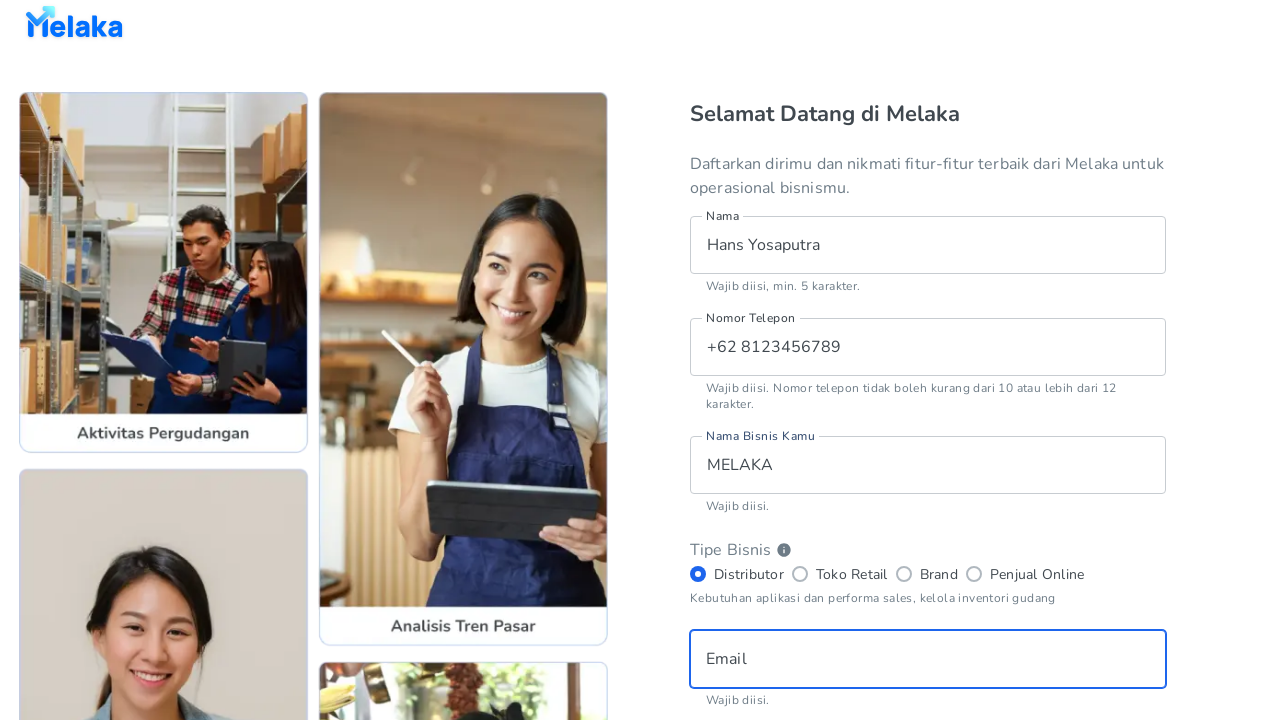

Filled password field with 'MELAKA123' on internal:testid=[data-testid="register__text-field__password"s]
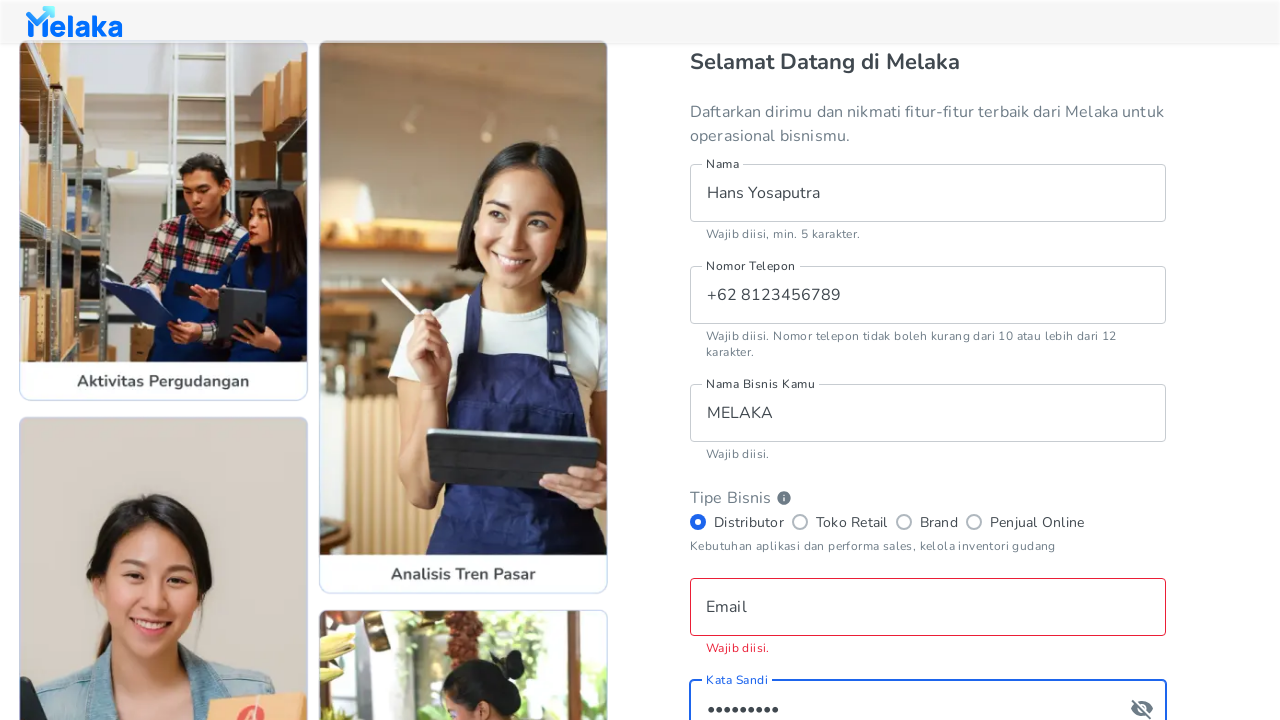

Filled confirm password field with 'MELAKA123' on internal:testid=[data-testid="register__text-field__confirm-password"s]
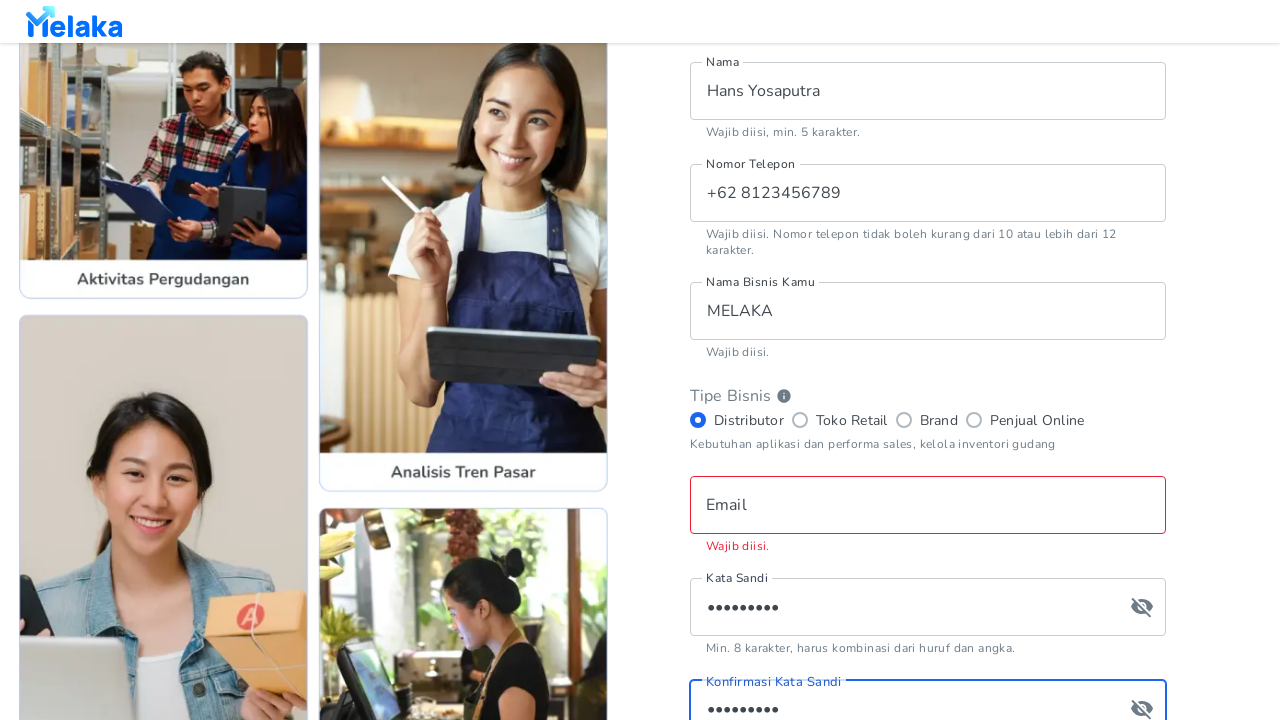

Checked terms and conditions checkbox at (700, 502) on internal:testid=[data-testid="register__checkbox__tnc"s]
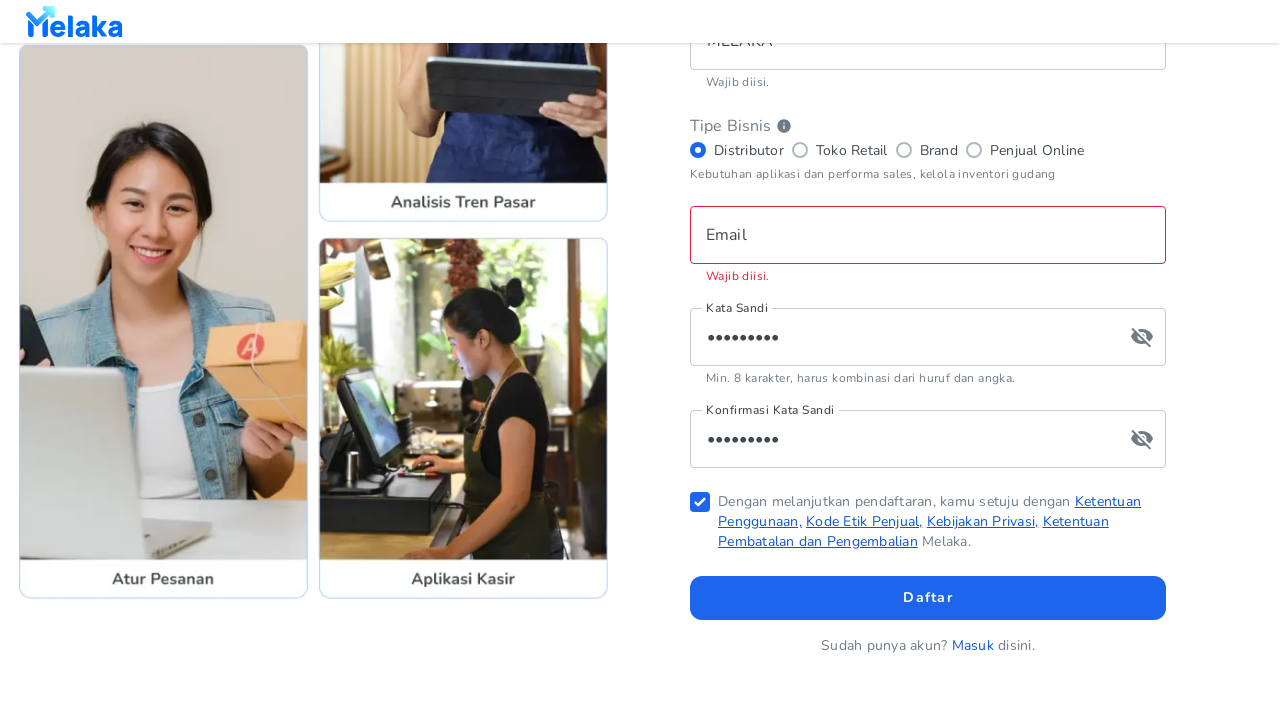

Clicked sign up button at (928, 598) on internal:testid=[data-testid="register__button__sign-up"s]
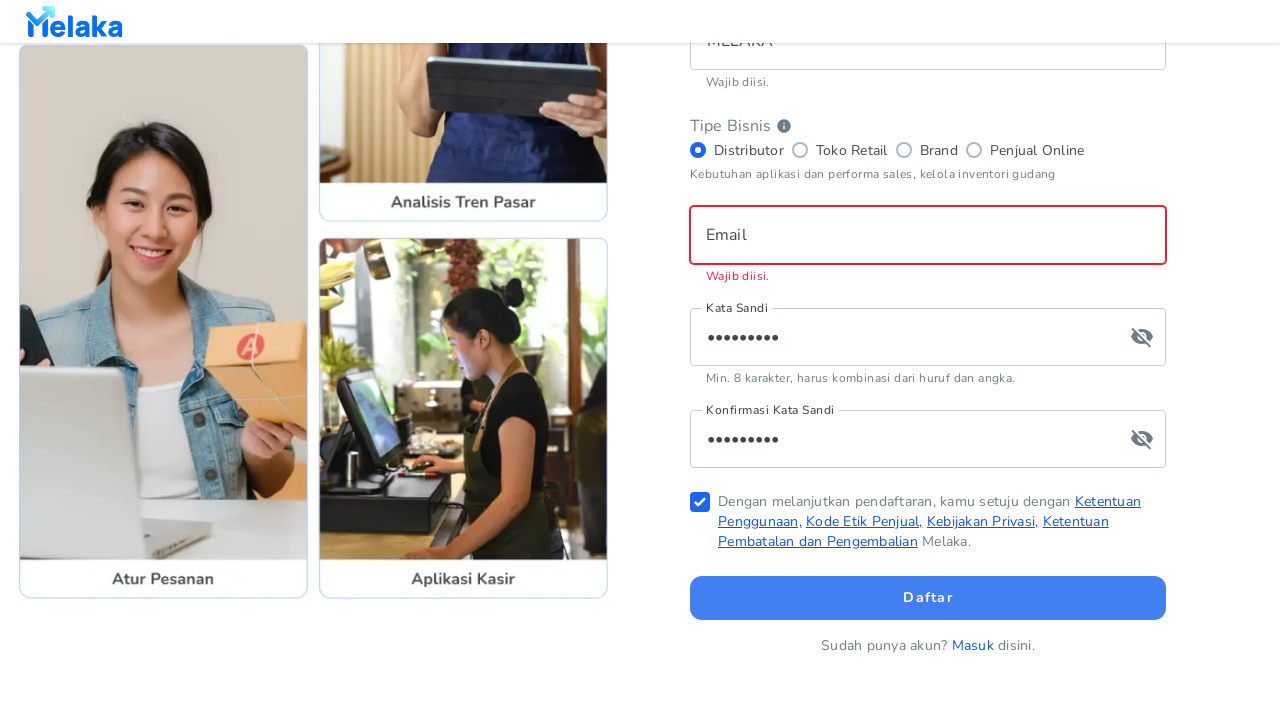

Email required field error message appeared
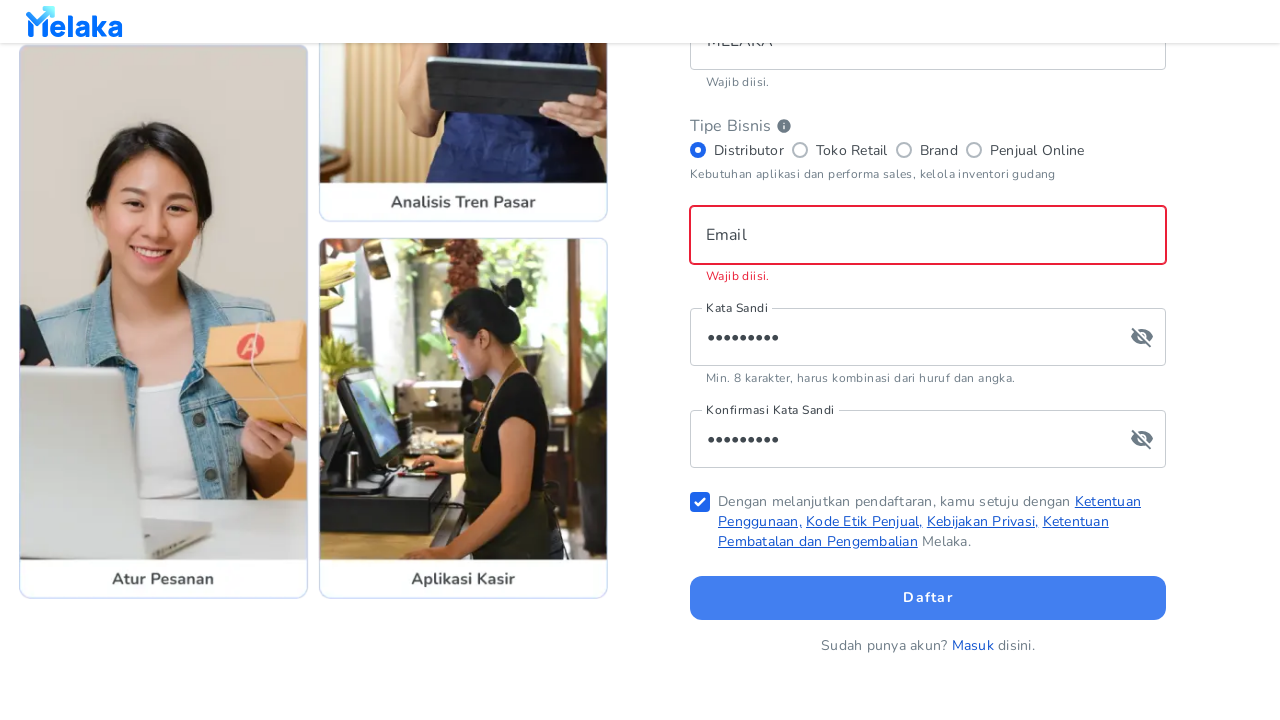

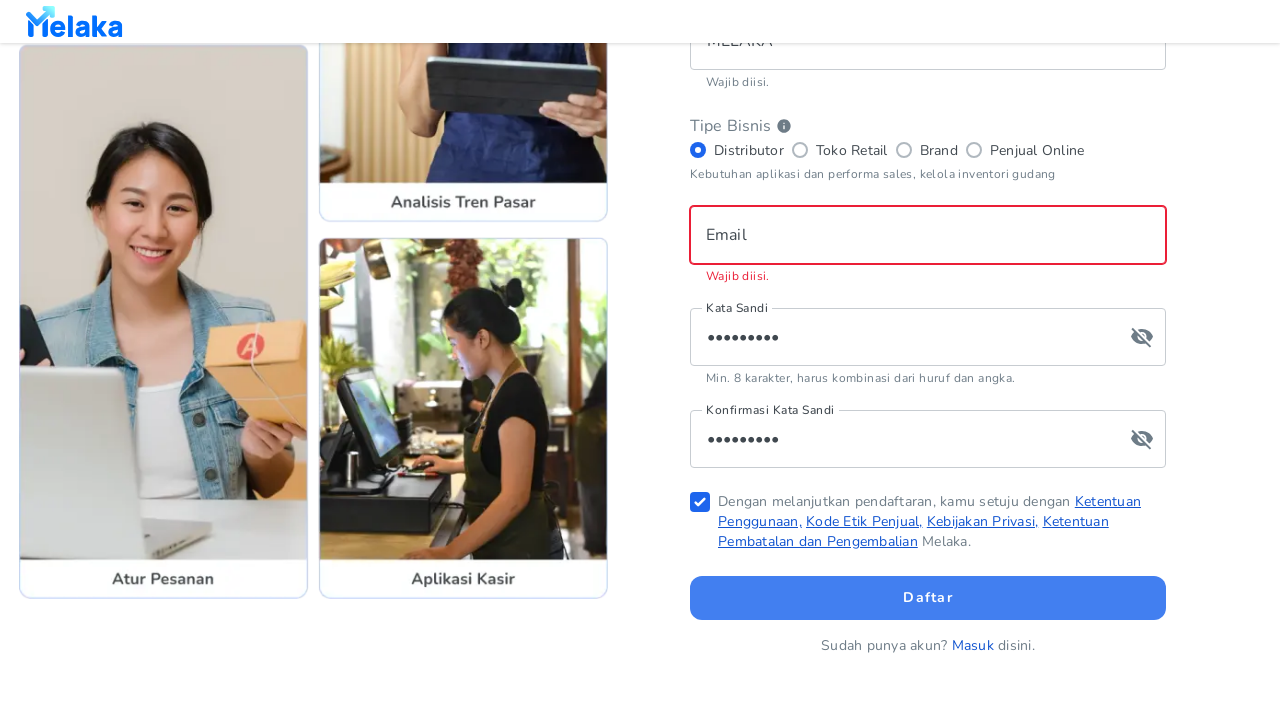